Tests dropdown functionality by navigating to dropdown page and selecting different options from the list

Starting URL: http://the-internet.herokuapp.com/

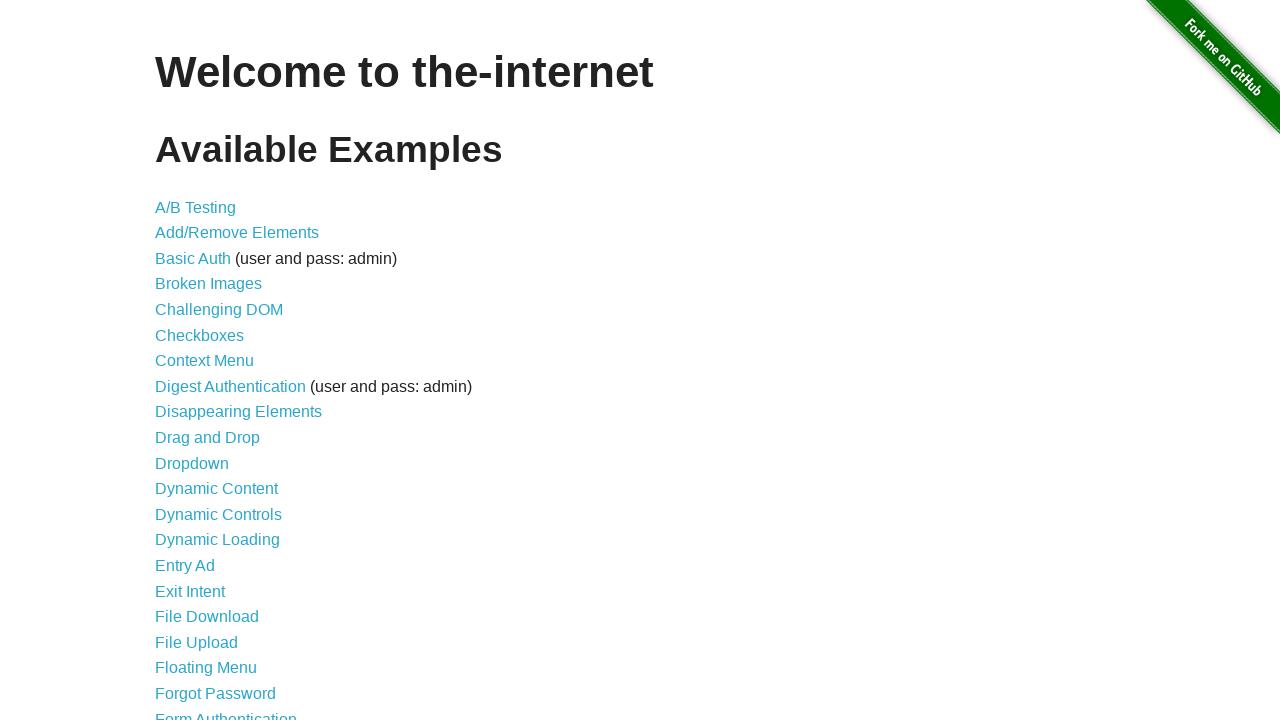

Clicked dropdown link to navigate to dropdown page at (192, 463) on a[href*='dropdown']
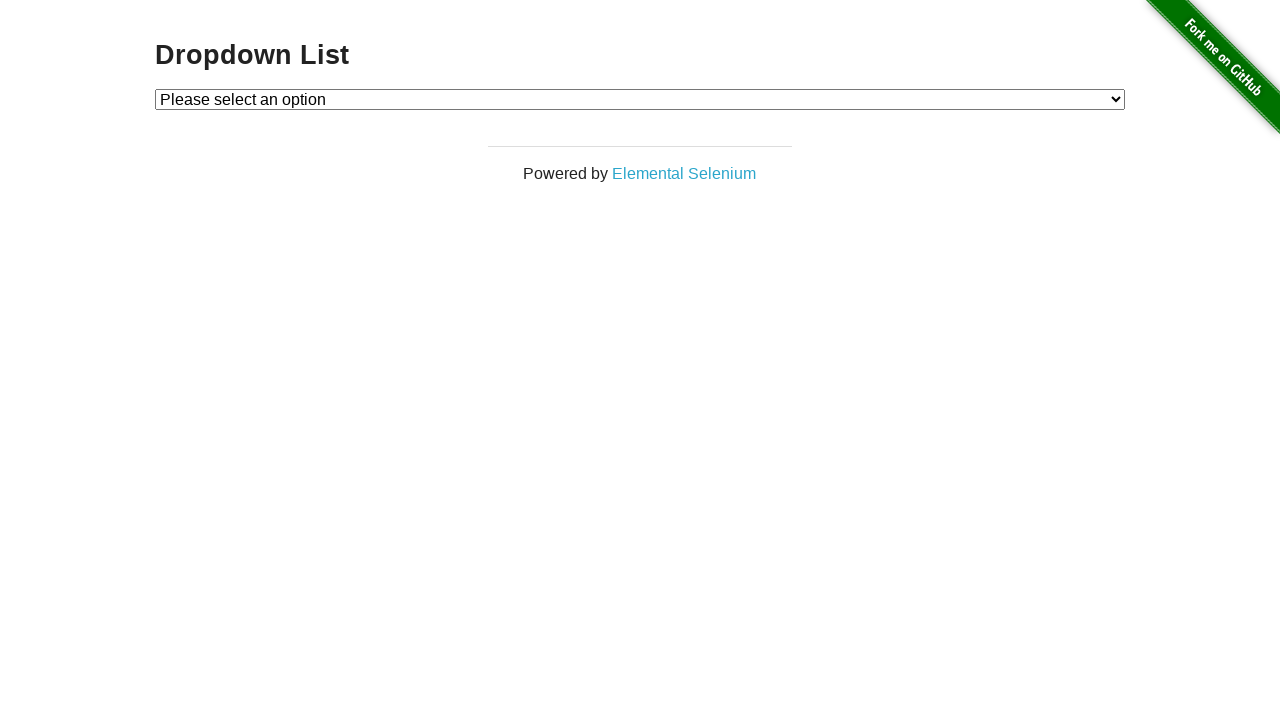

Selected first option from dropdown (index 1) on select#dropdown
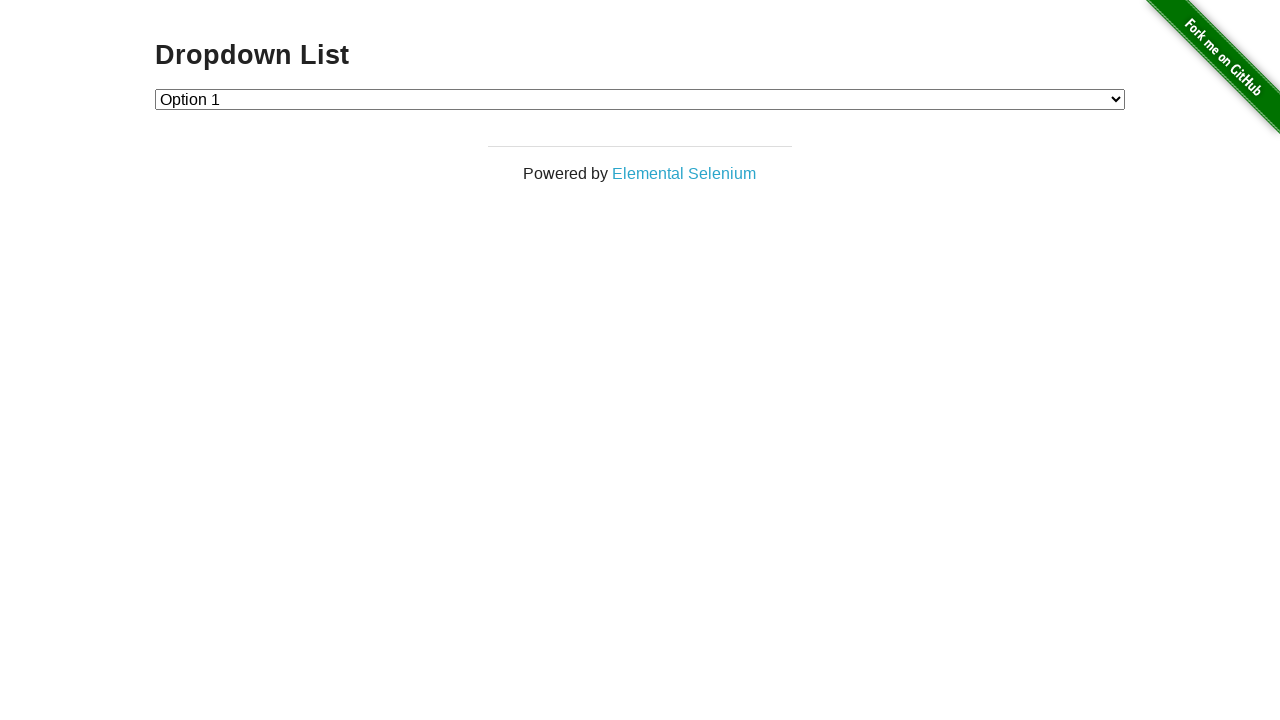

Selected second option from dropdown (index 2) on select#dropdown
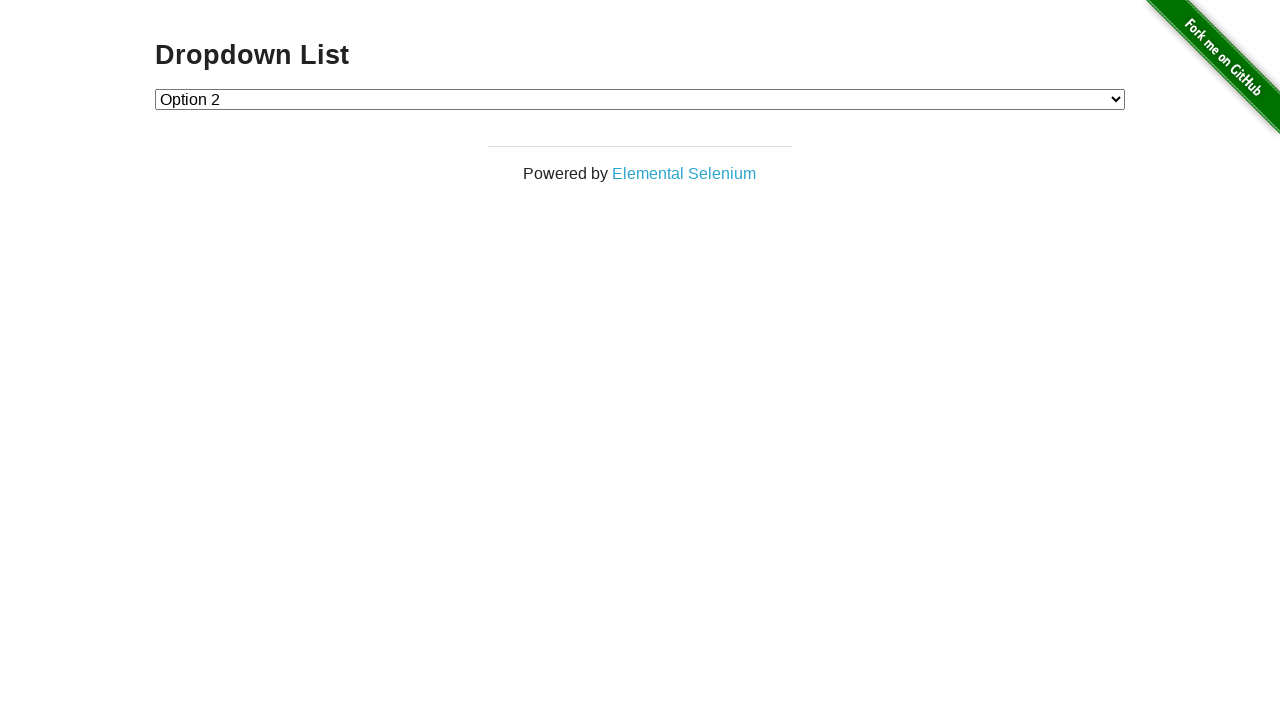

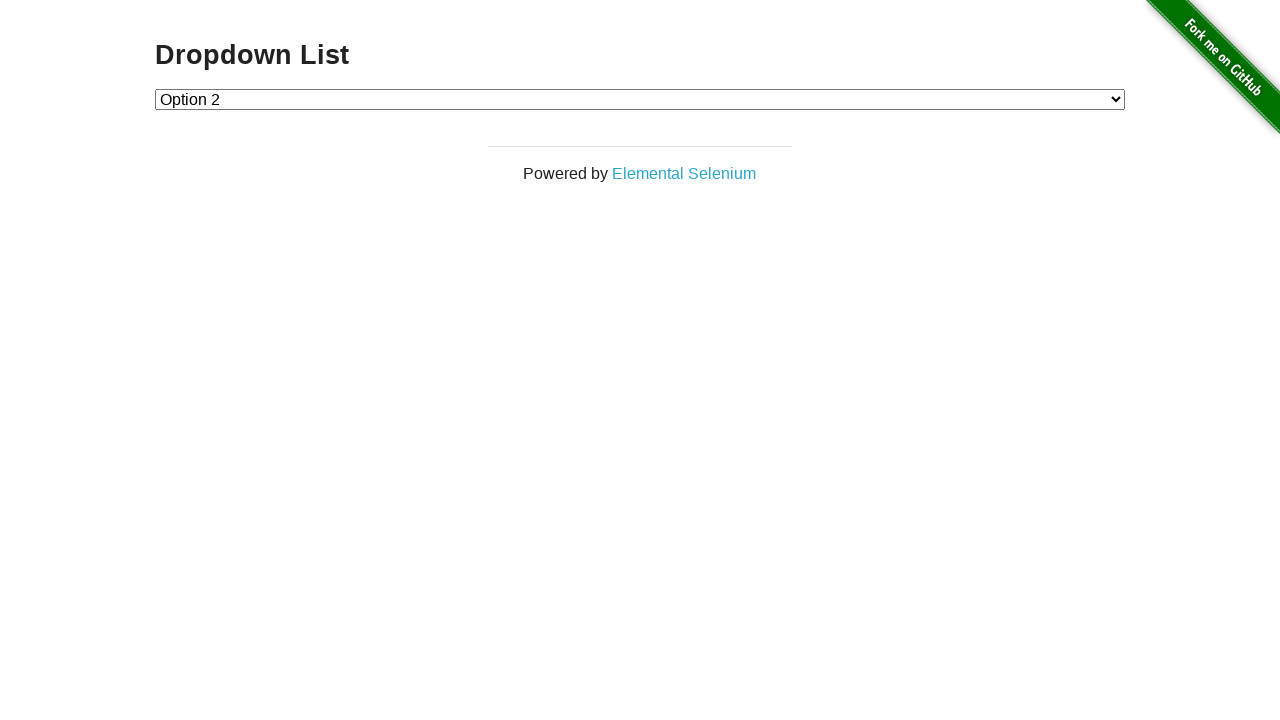